Tests file download functionality by downloading a Selenium JAR file from the official site

Starting URL: https://www.selenium.dev/downloads/

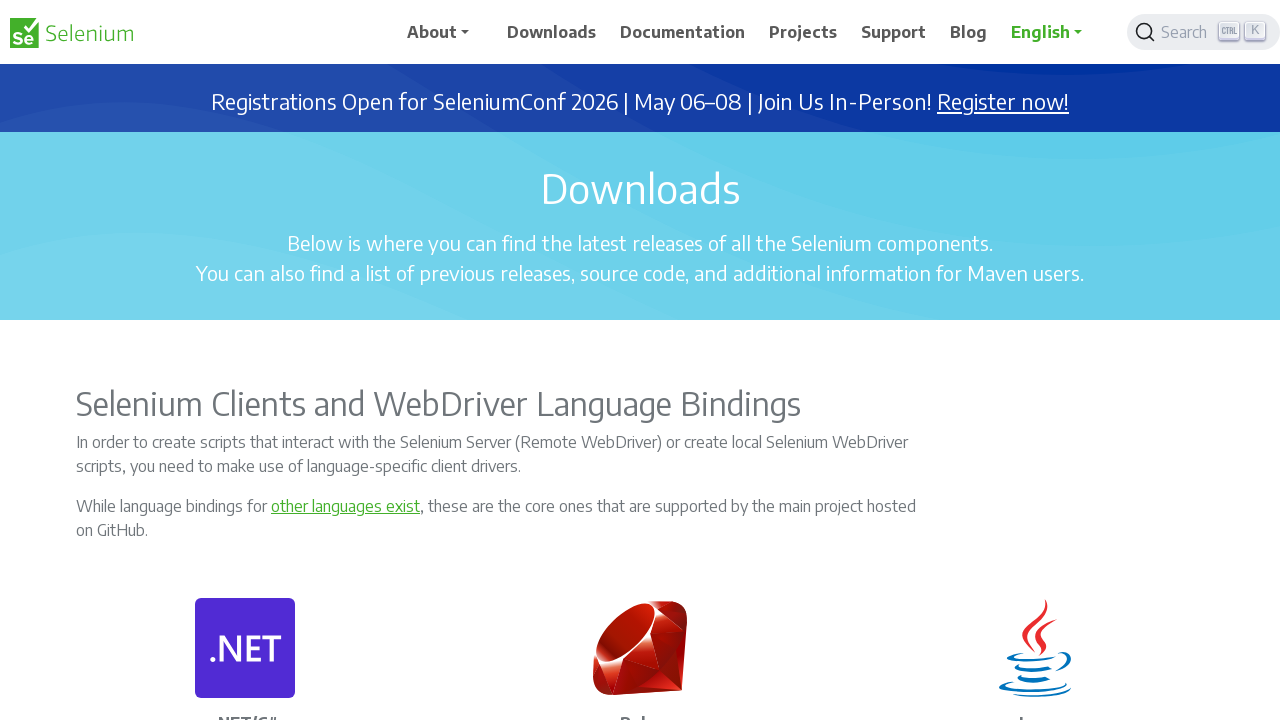

Clicked download link for Selenium JAR file at (830, 361) on body > div > main > div:nth-child(5) > div.col-sm-6.py-3.ps-0.pe-3 > div > div >
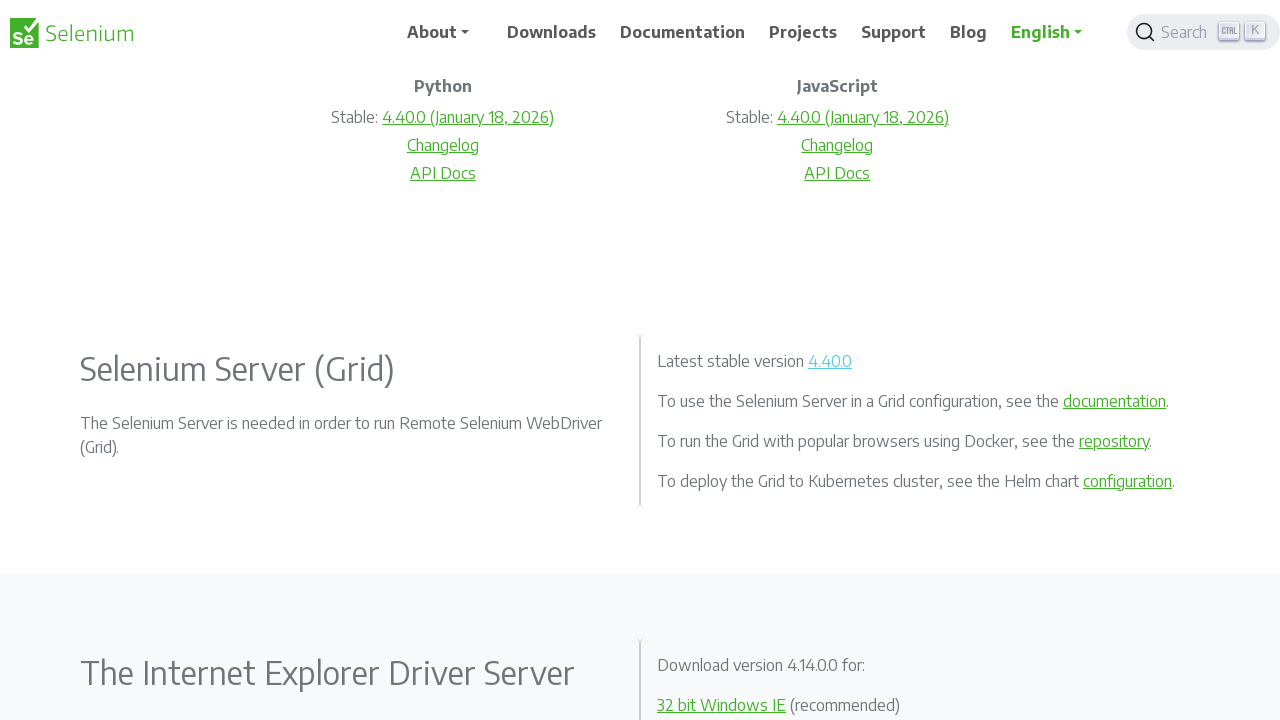

File download completed and download object captured
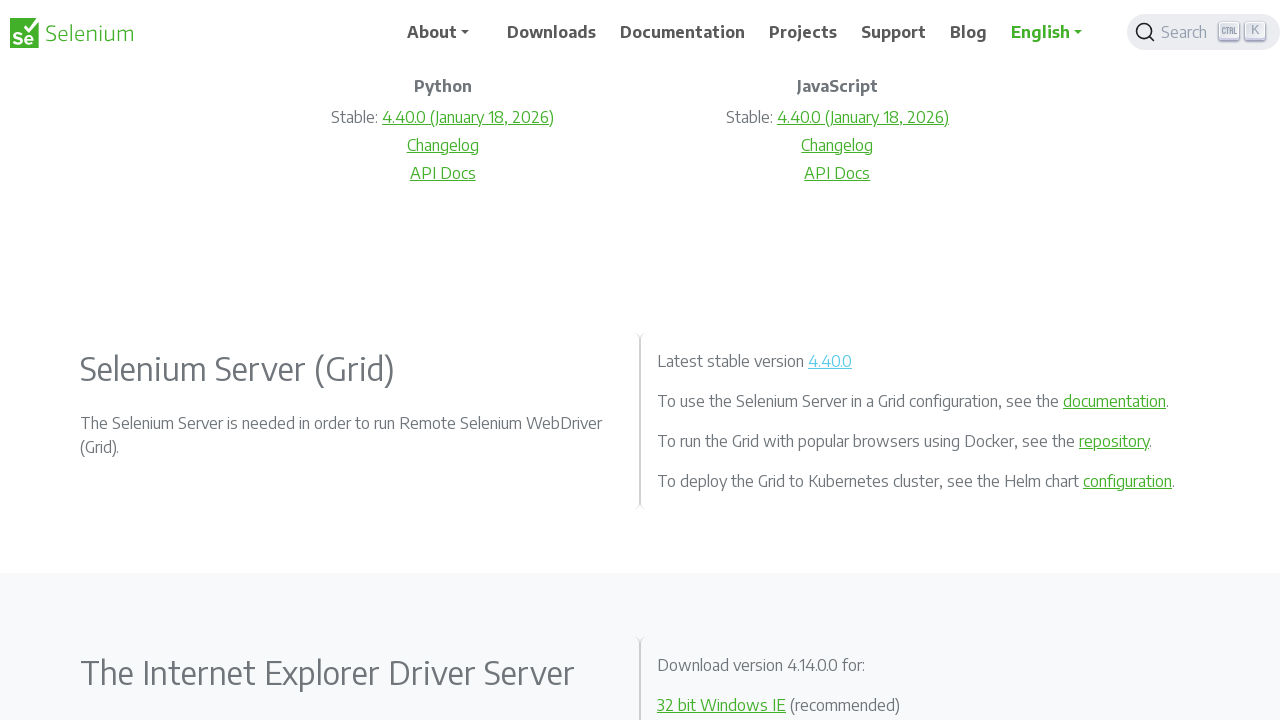

Selenium JAR file saved to temporary directory: /tmp/tmphykk52af/selenium.jar
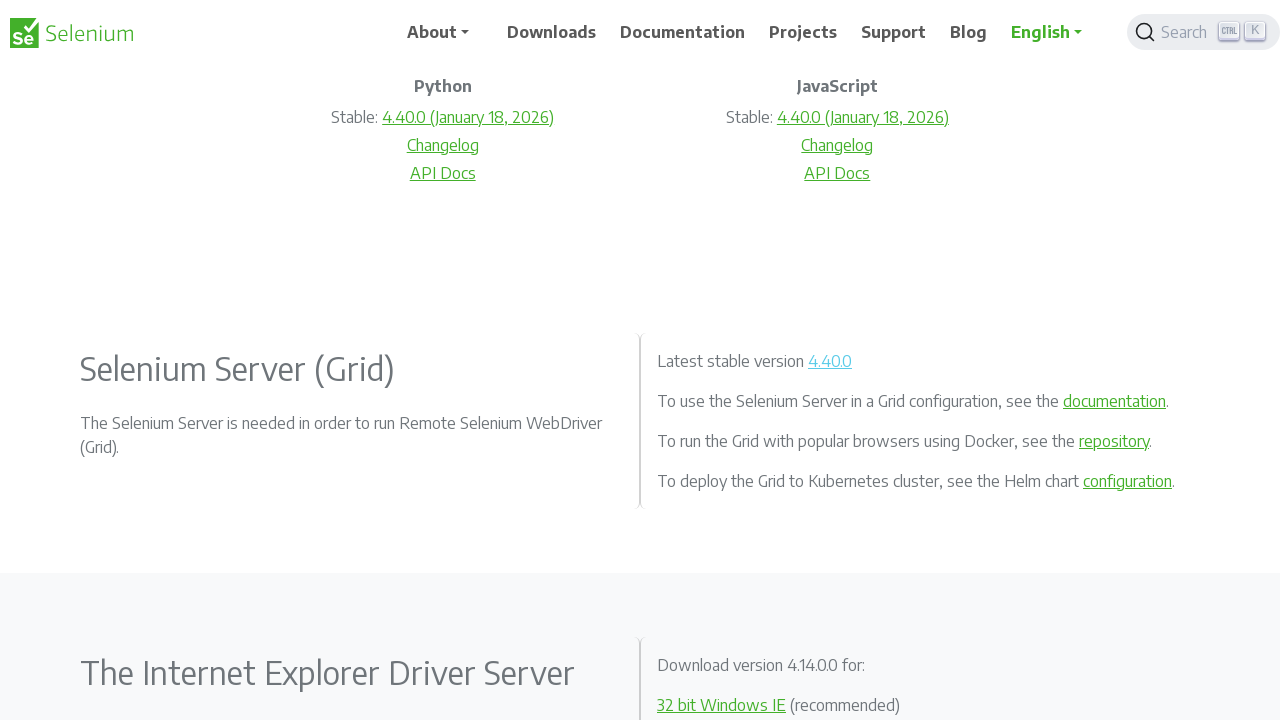

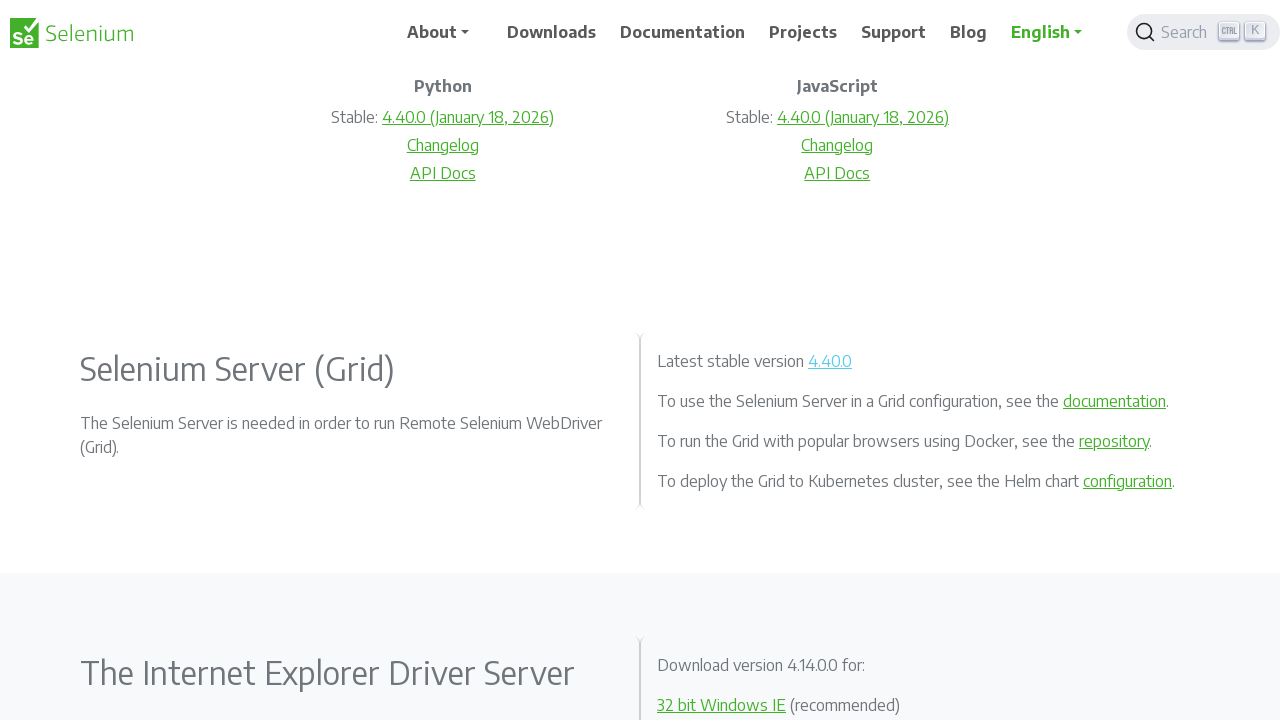